Tests the Advertise link in the footer by clicking it and verifying the page title

Starting URL: https://www.zap.co.il/

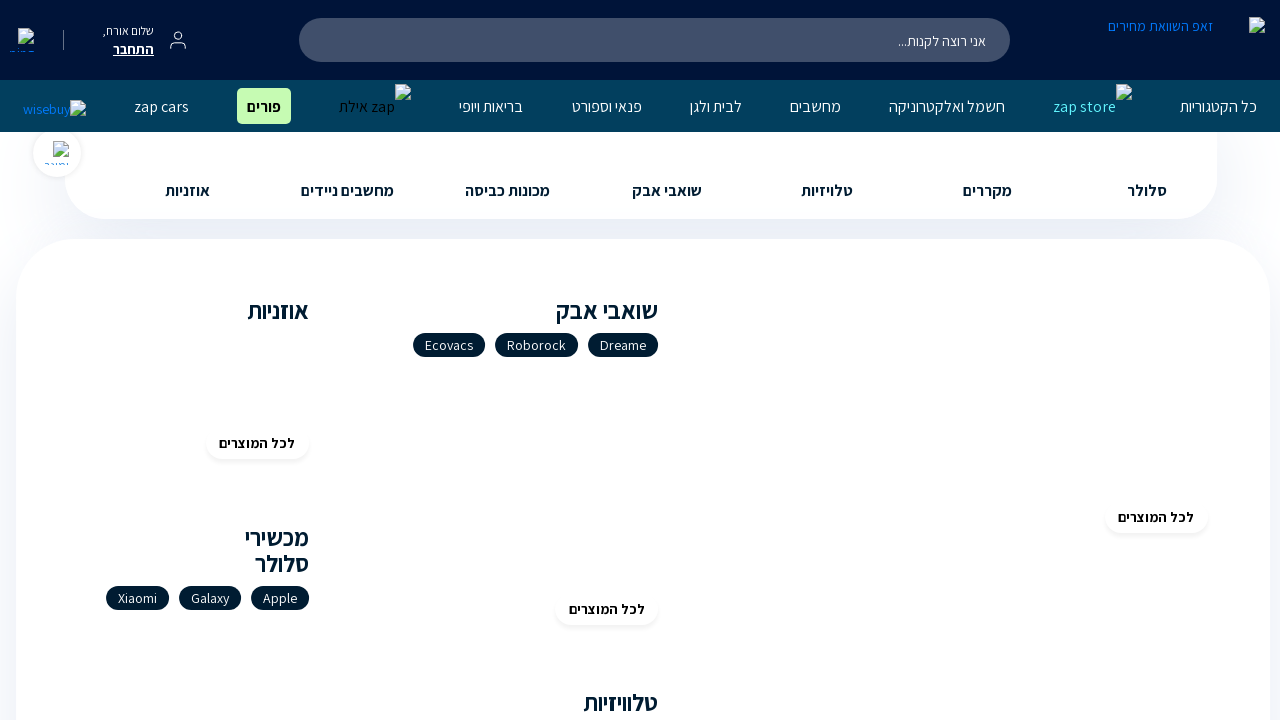

Clicked the Advertise link in footer at (947, 498) on a[href*='advertise']
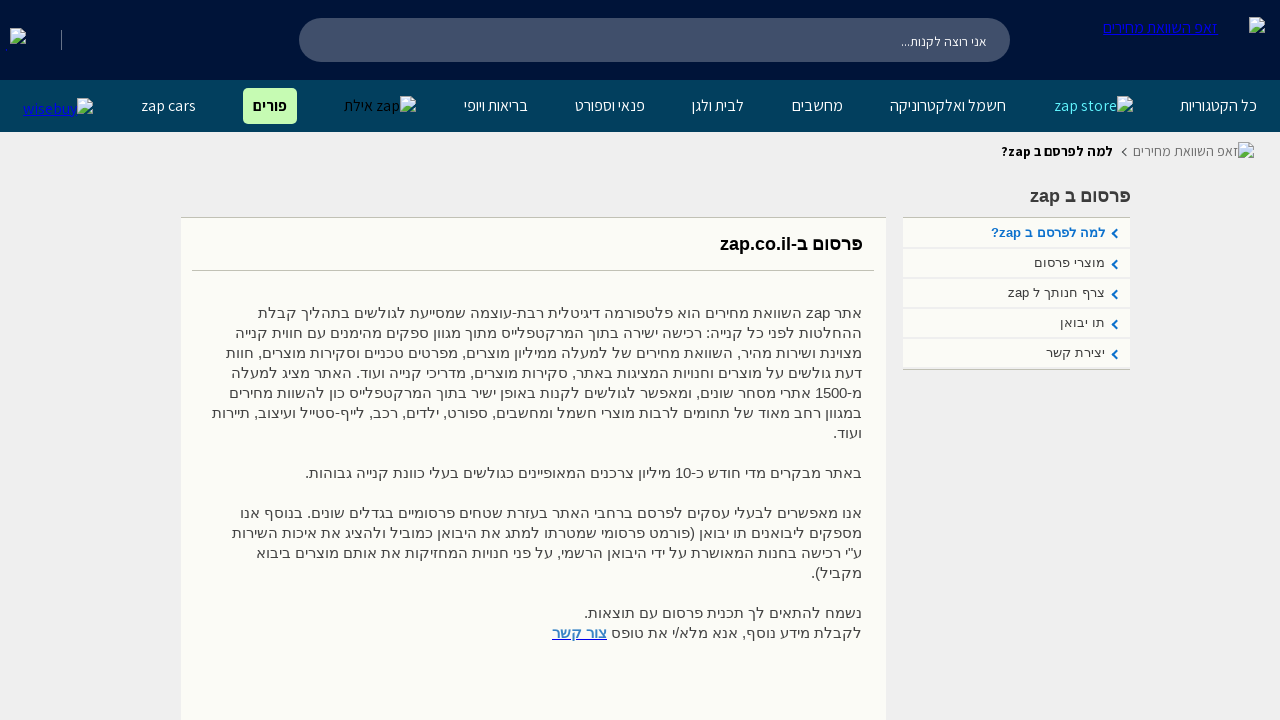

Advertise page loaded (domcontentloaded)
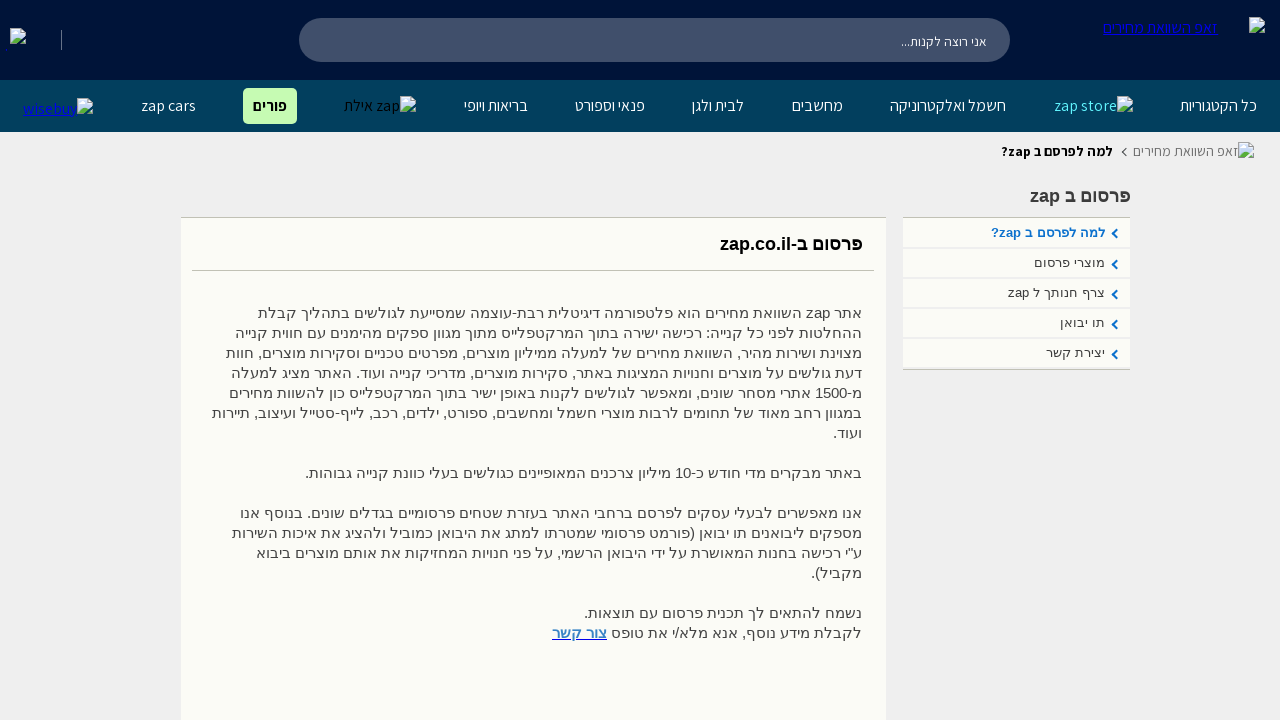

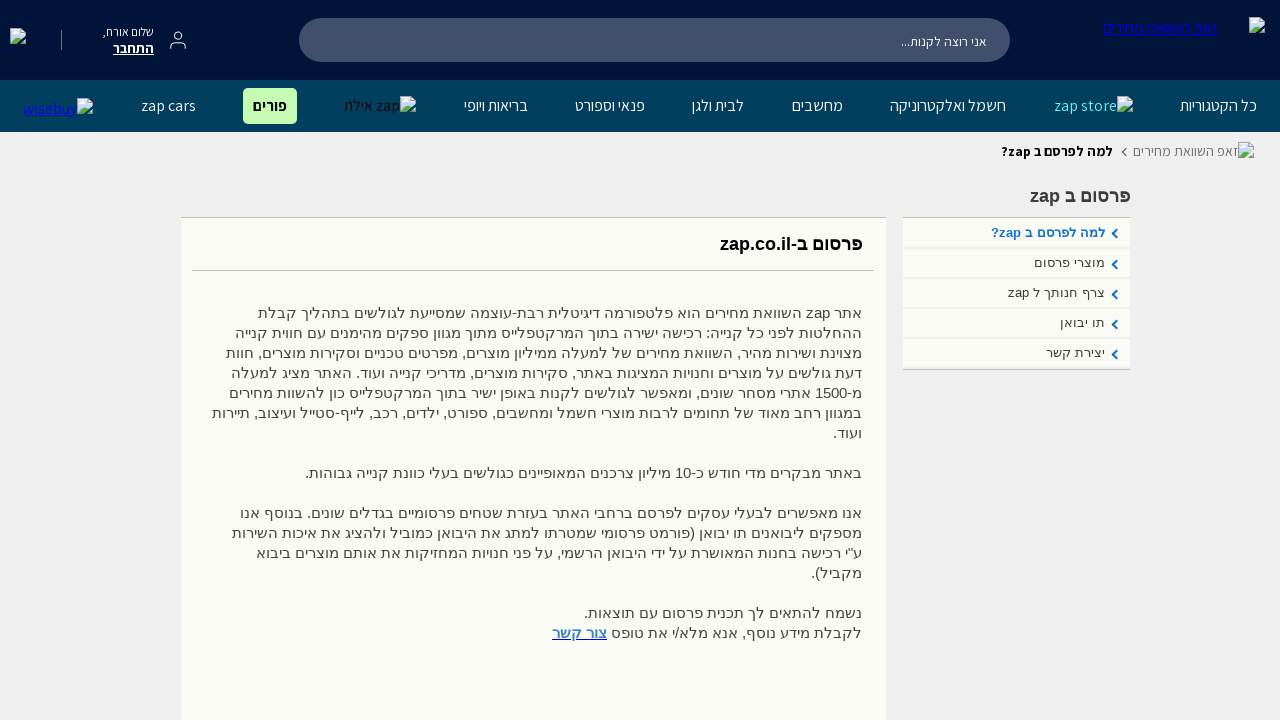